Tests multi-step navigation through Artillery website, visiting the homepage, product page, and documentation page

Starting URL: https://www.artillery.io

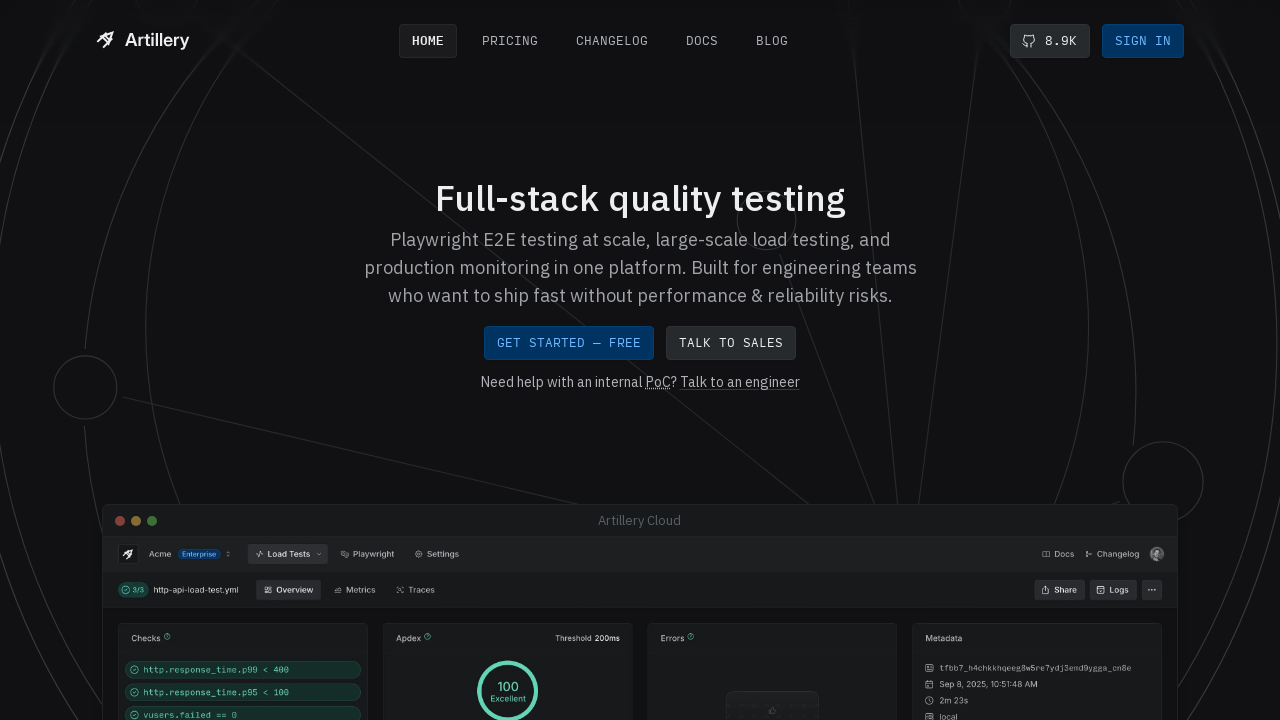

Navigated to Artillery product page
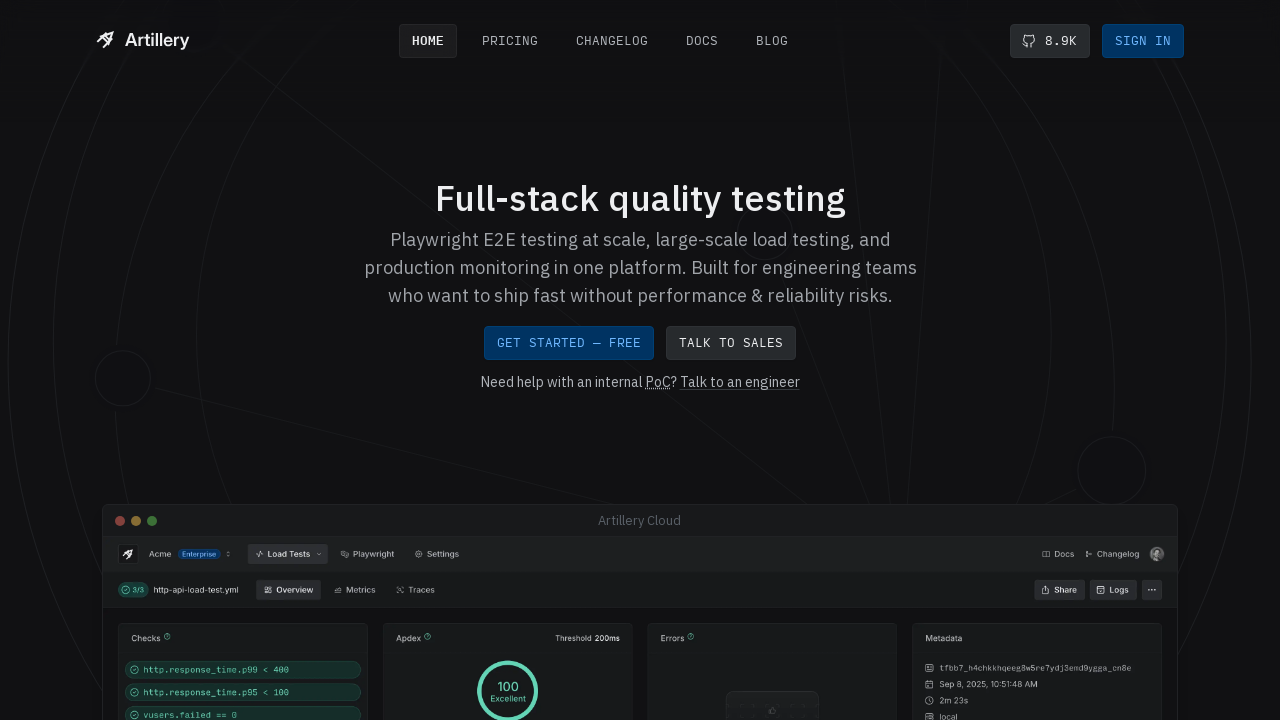

Product page loaded (networkidle)
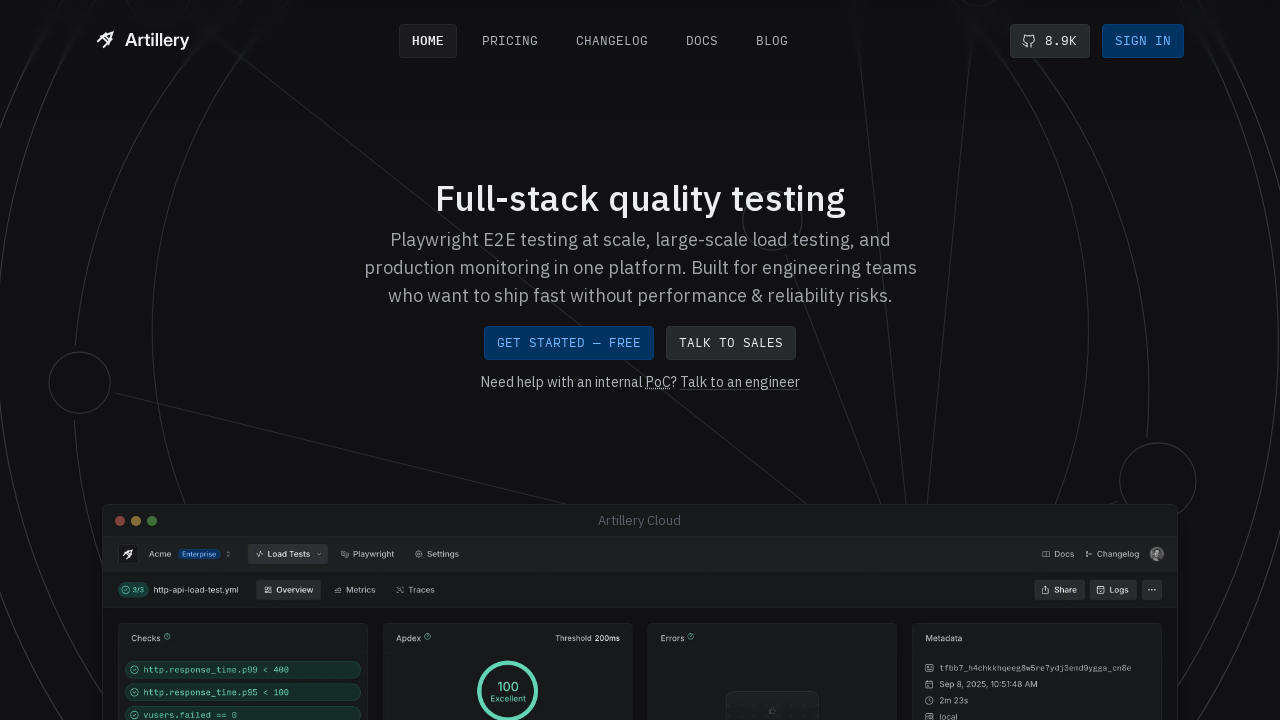

Navigated to Artillery documentation page
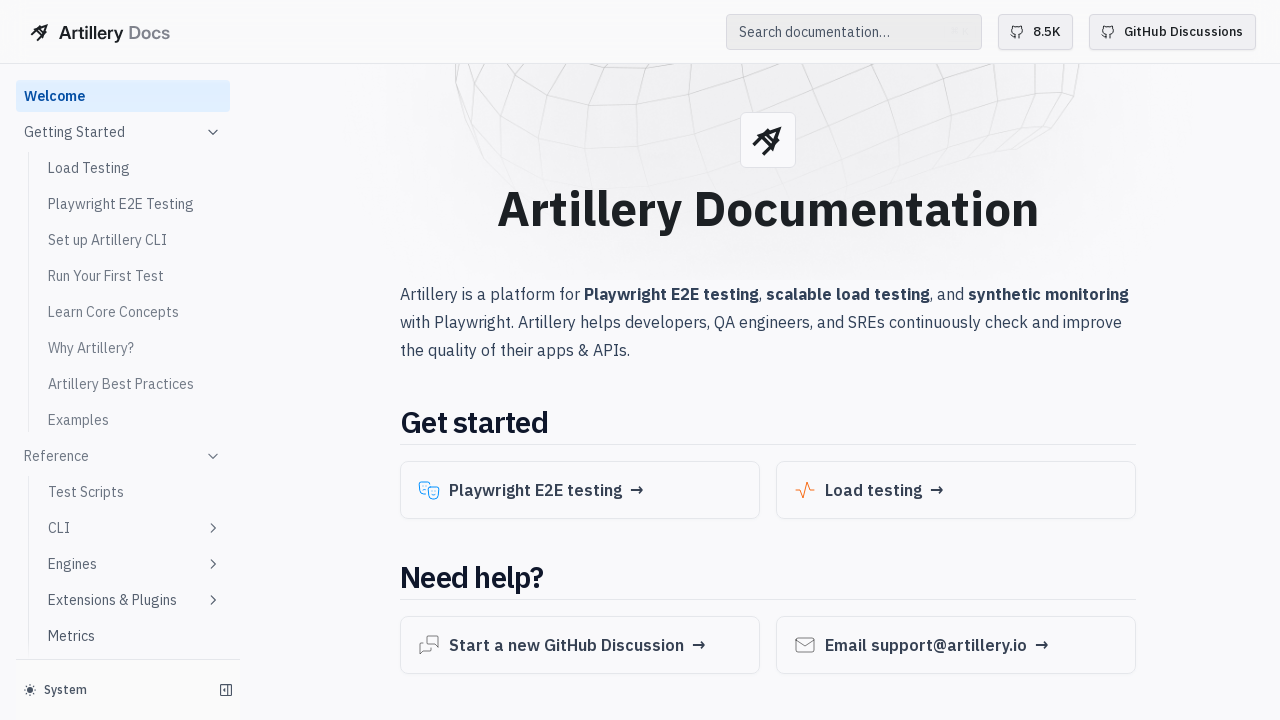

Documentation page loaded (networkidle)
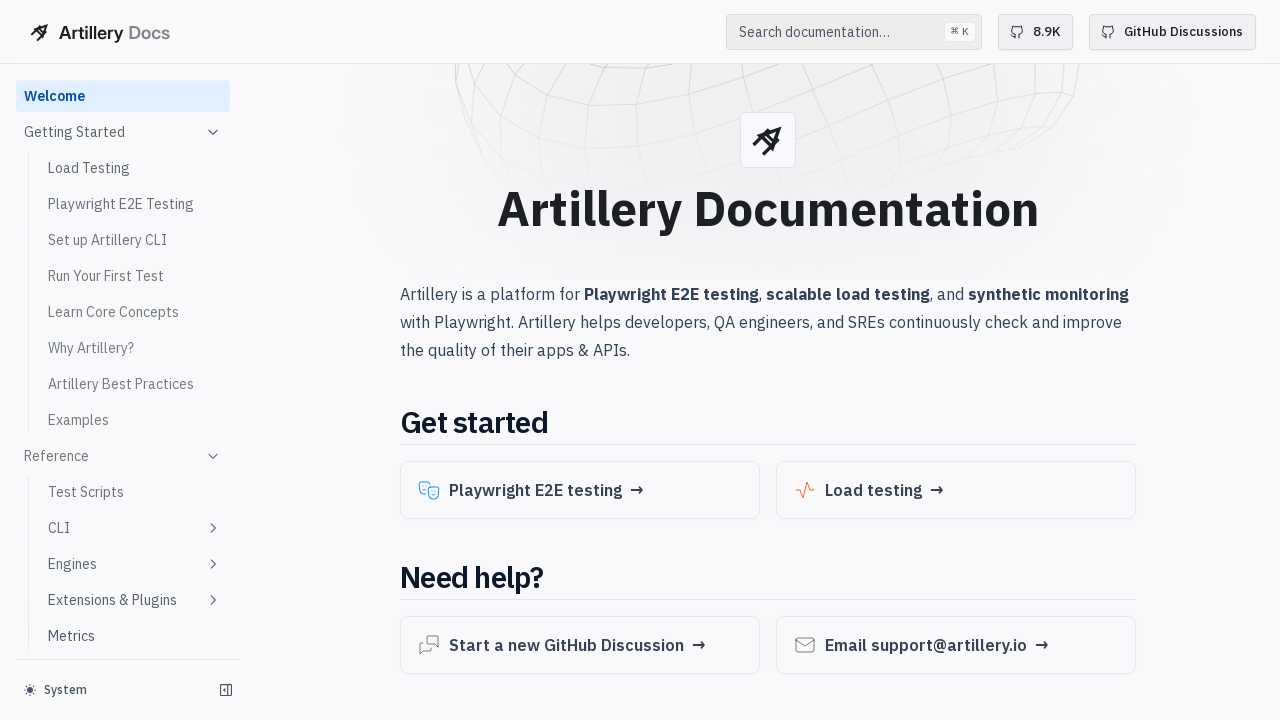

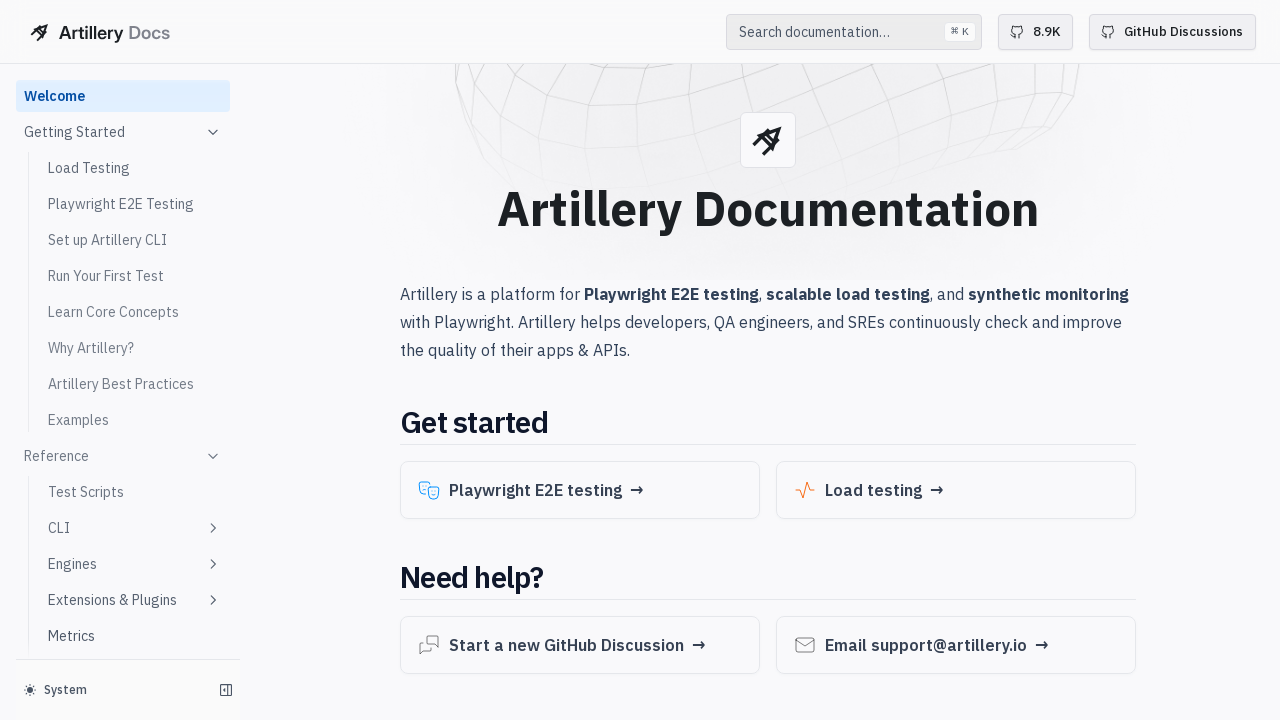